Tests drag and drop functionality on the jQuery UI demo page by switching to an iframe and dragging a draggable element onto a droppable target.

Starting URL: http://jqueryui.com/droppable/

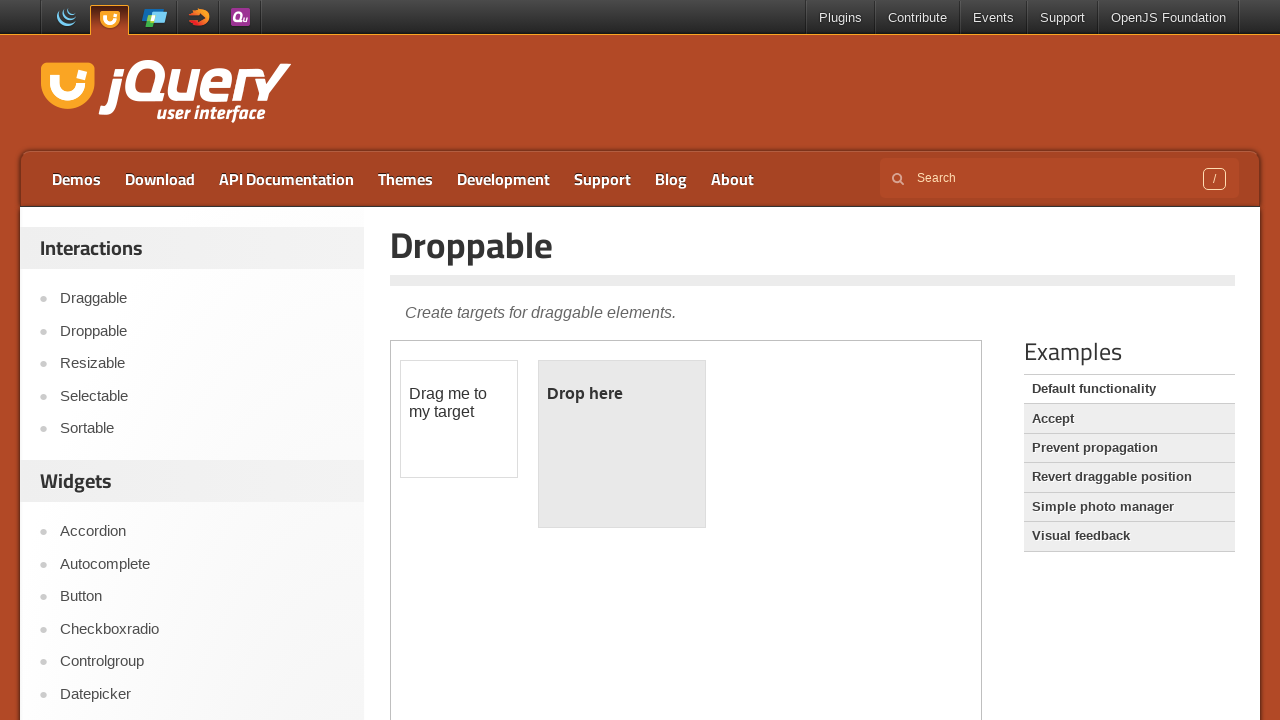

Located the demo iframe containing drag and drop elements
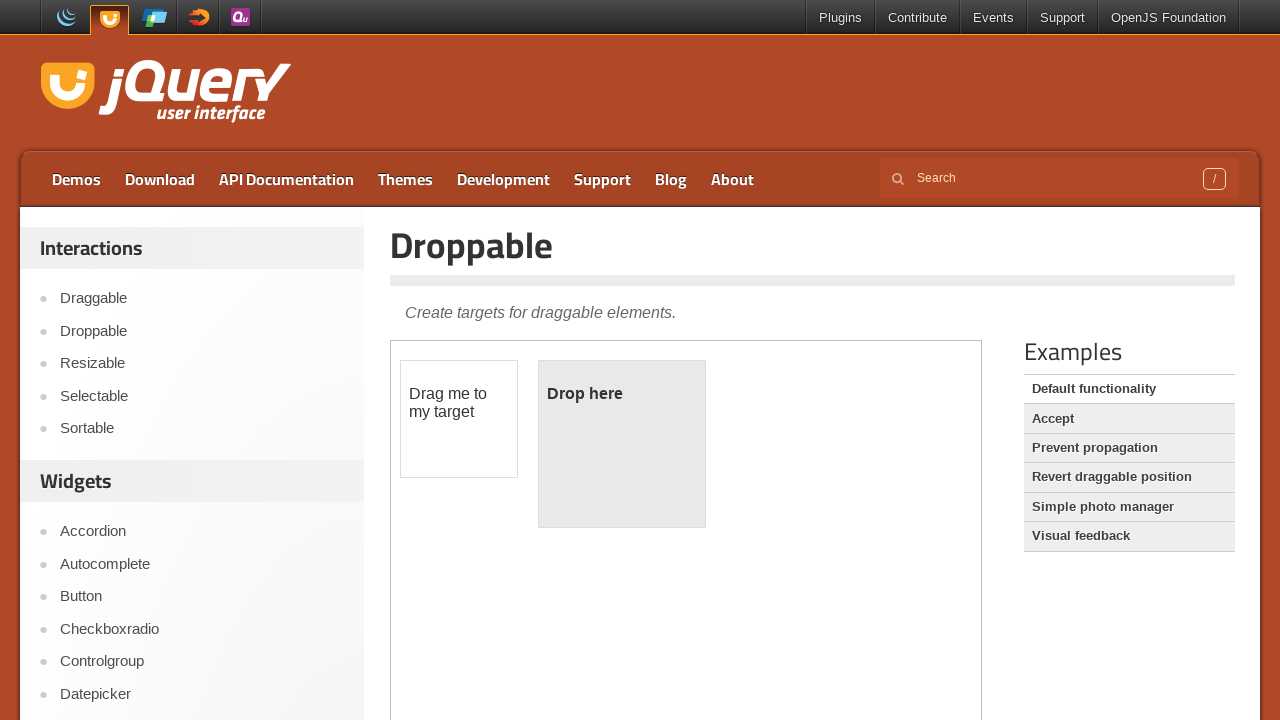

Located the draggable element within the iframe
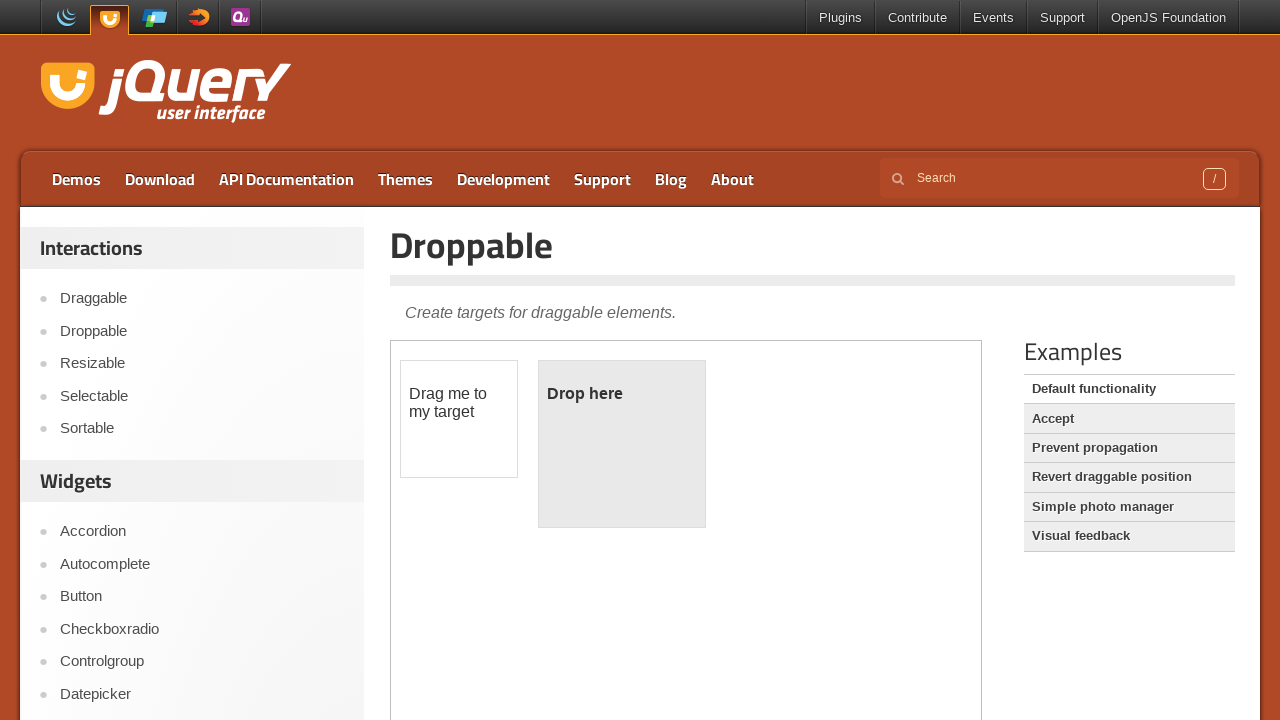

Located the droppable target element within the iframe
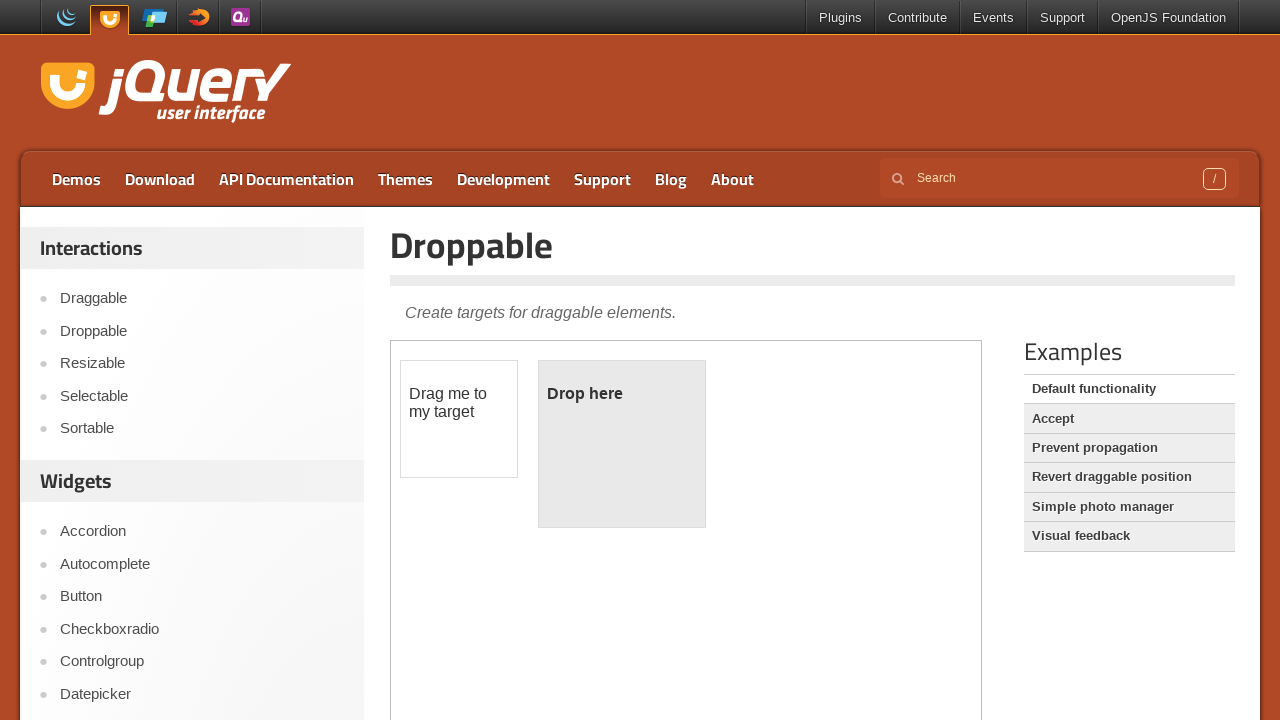

Clicked on the draggable element at (459, 419) on iframe.demo-frame >> internal:control=enter-frame >> #draggable
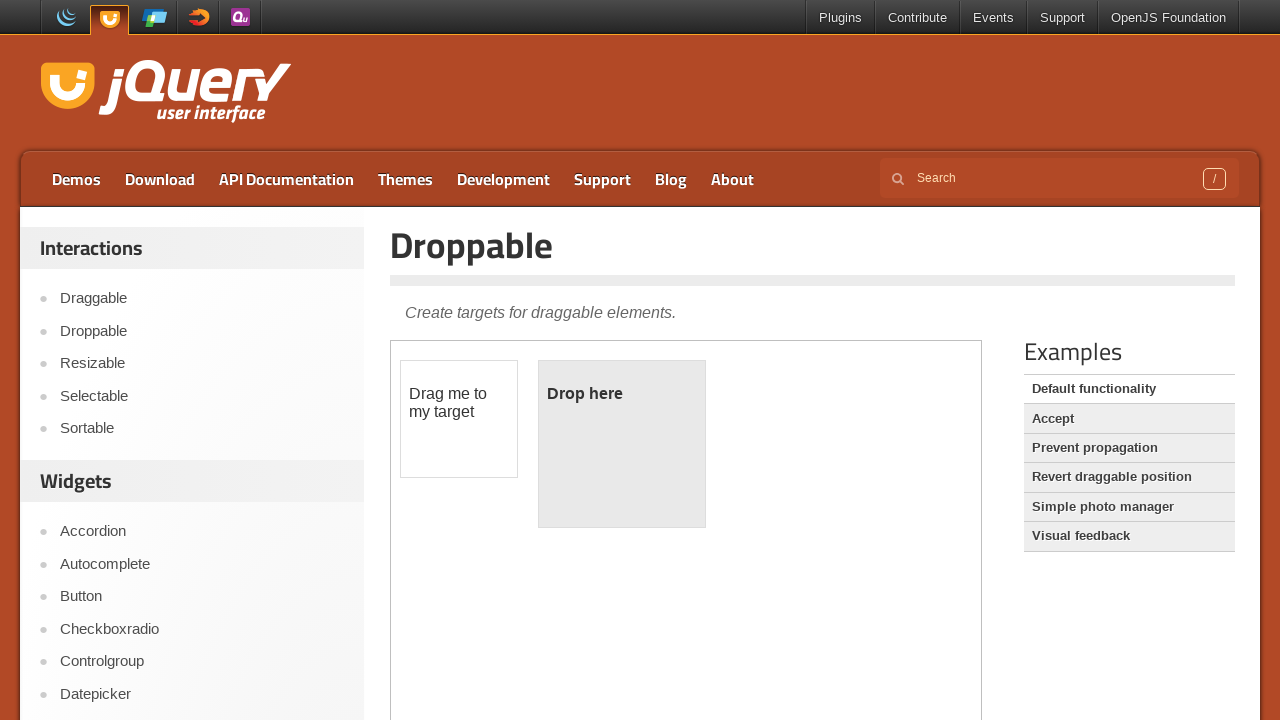

Dragged the draggable element onto the droppable target at (622, 444)
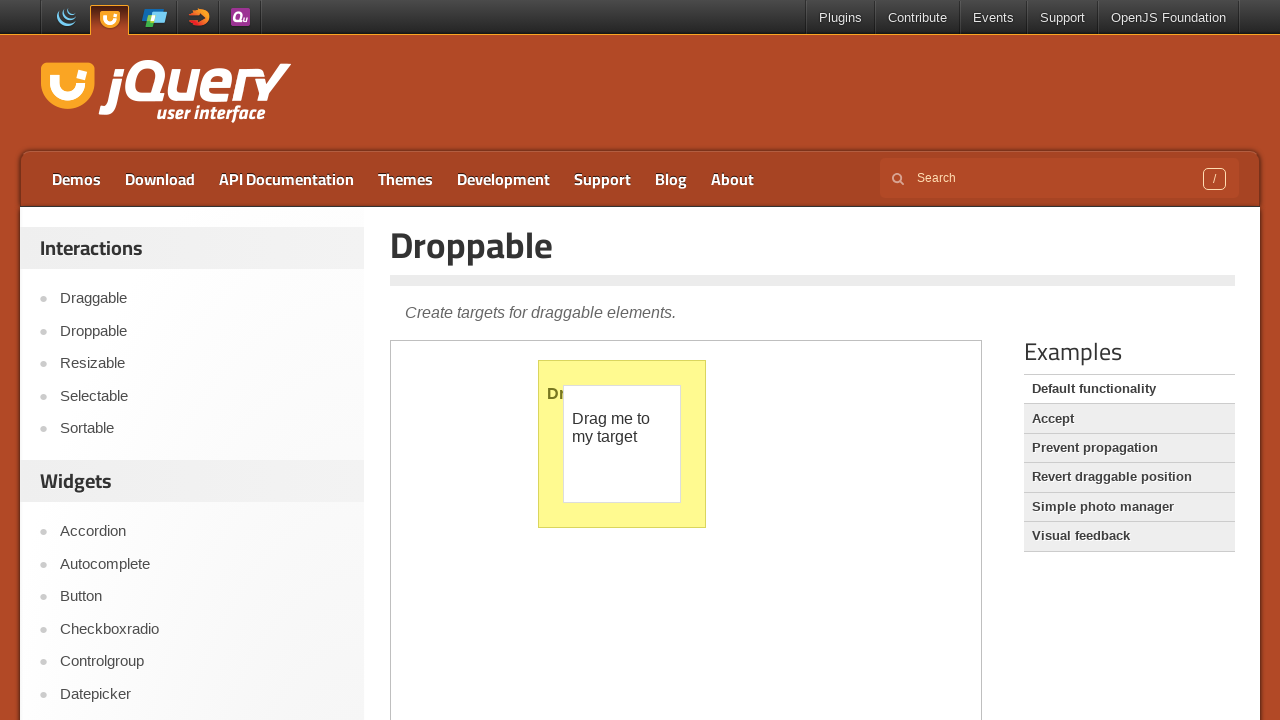

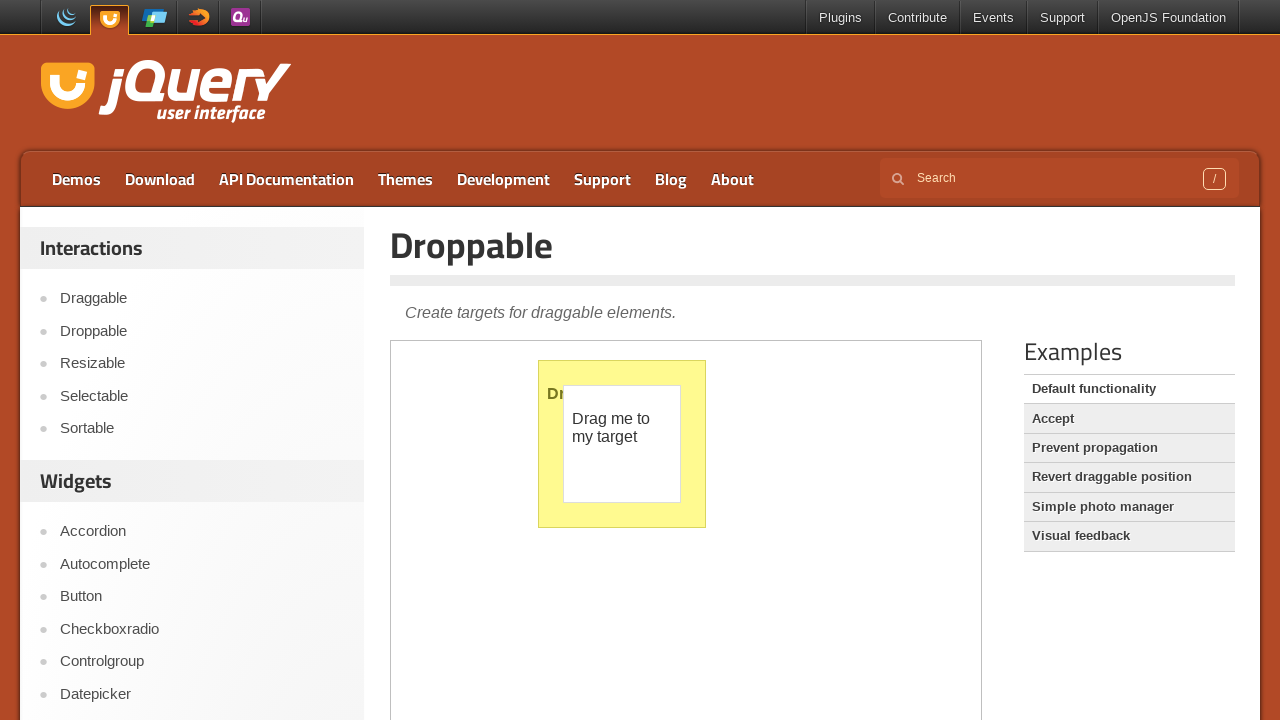